Tests a registration form by filling in first name, last name, and email fields, then submitting and verifying the success message.

Starting URL: http://suninjuly.github.io/registration1.html

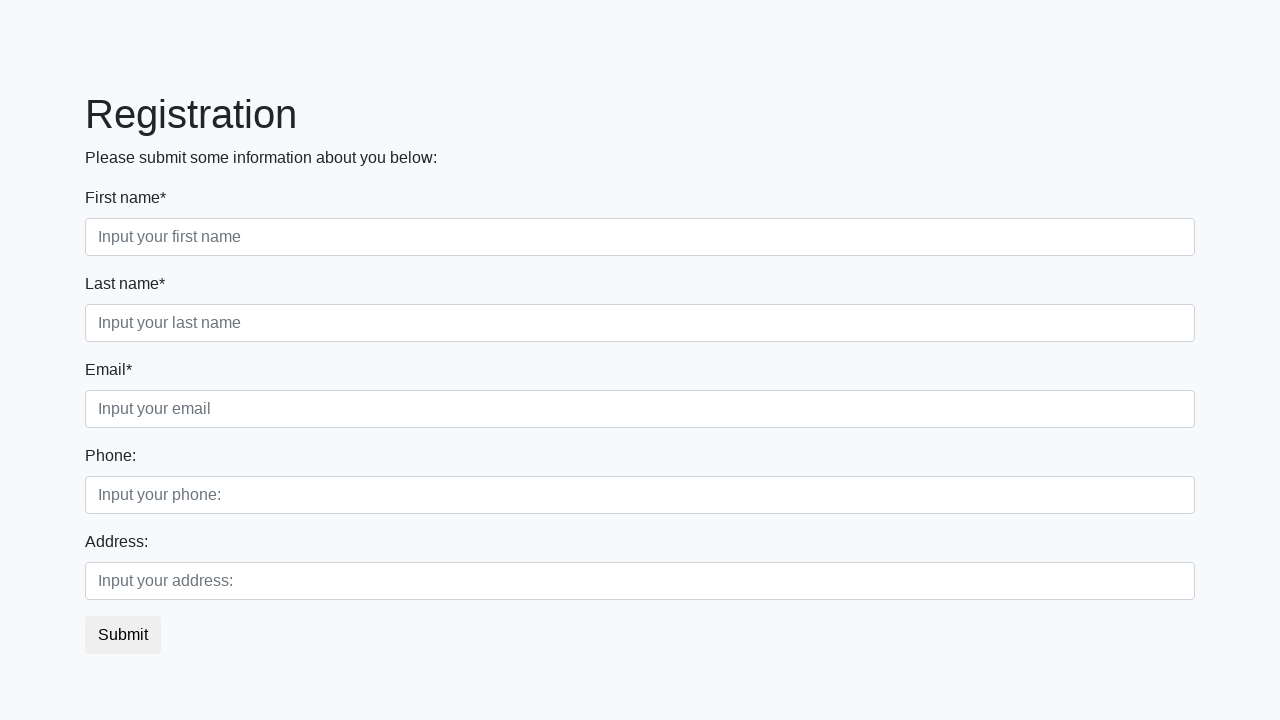

Navigated to registration form page
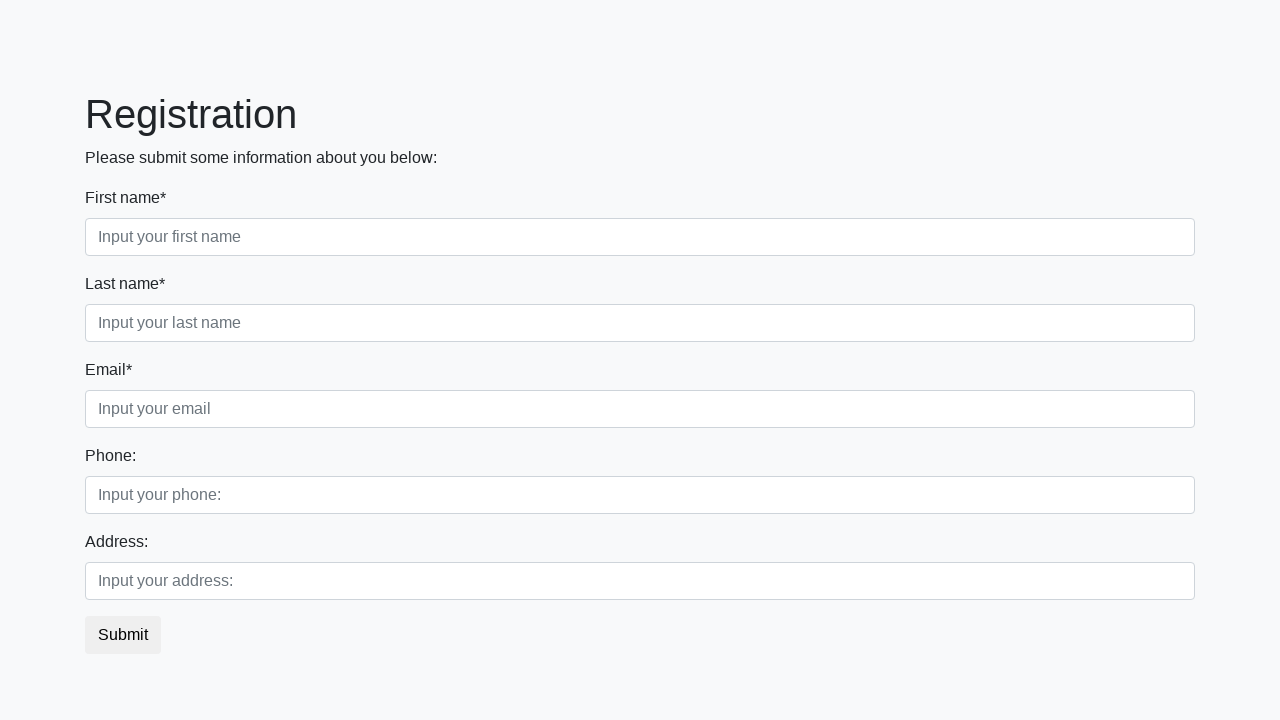

Filled first name field with 'Ilya' on .first_block .first
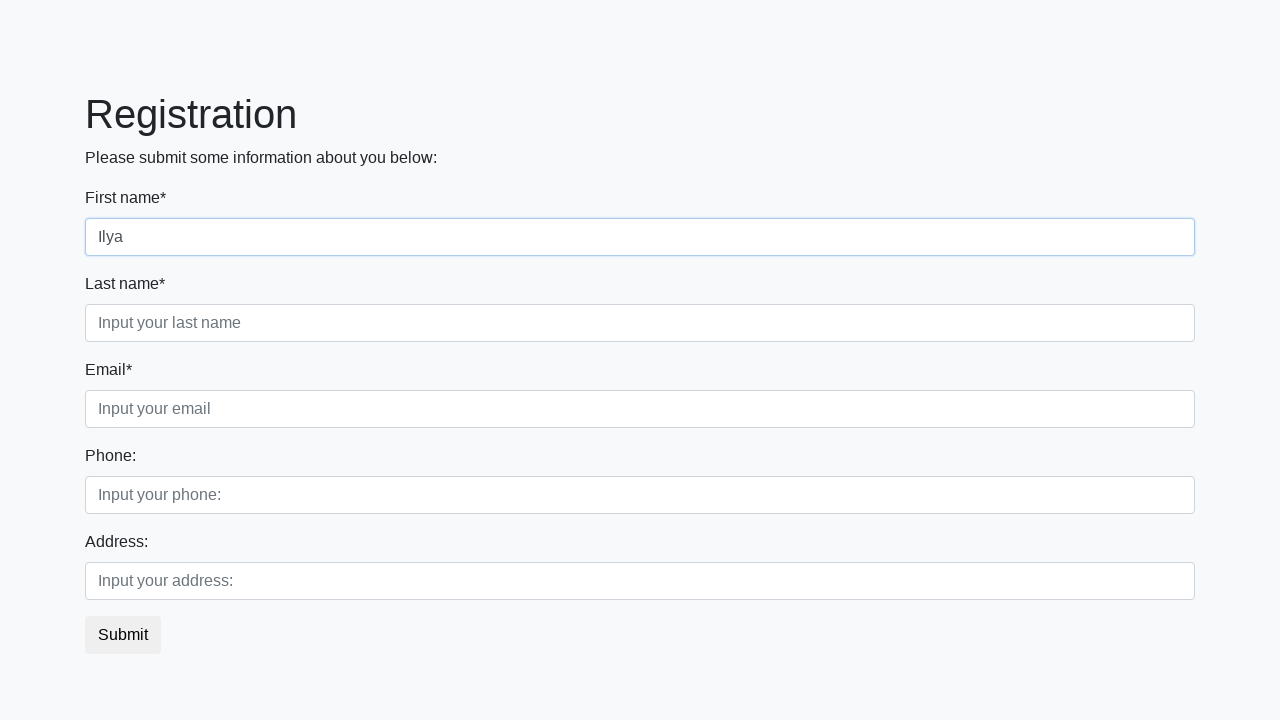

Filled last name field with 'Panin' on .first_block .second
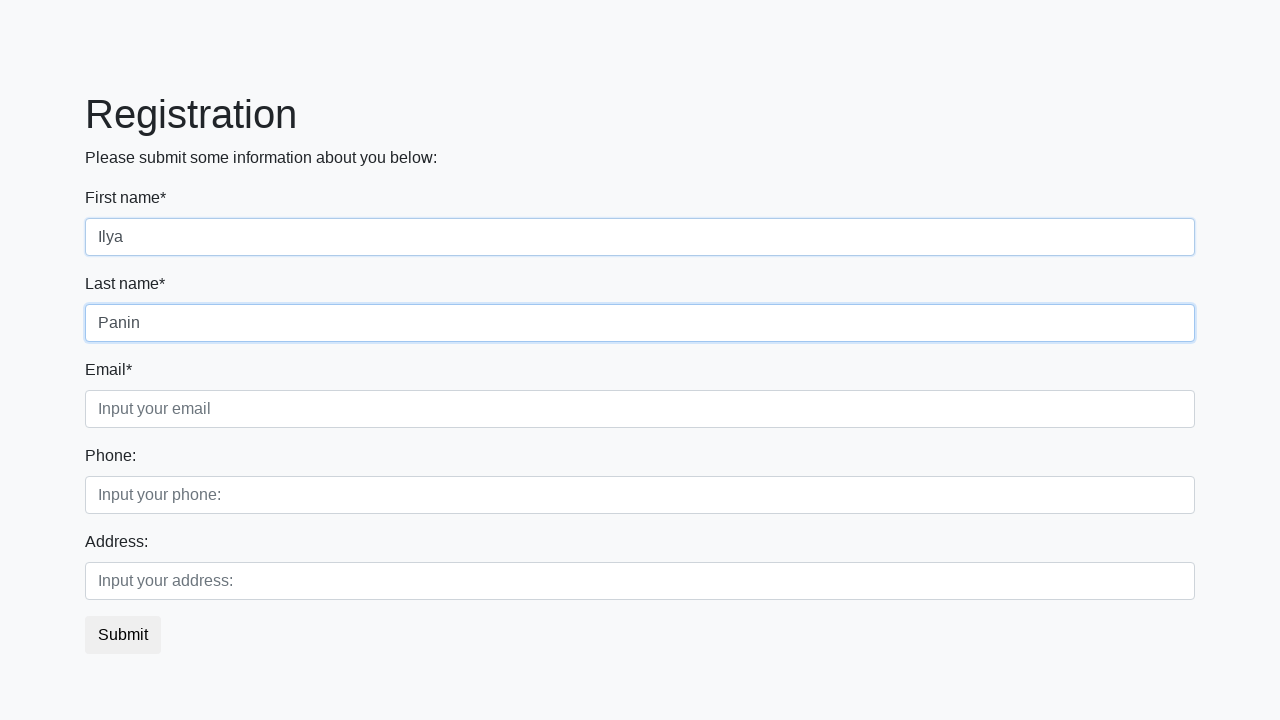

Filled email field with 'sa@gmail.com' on .first_block .third
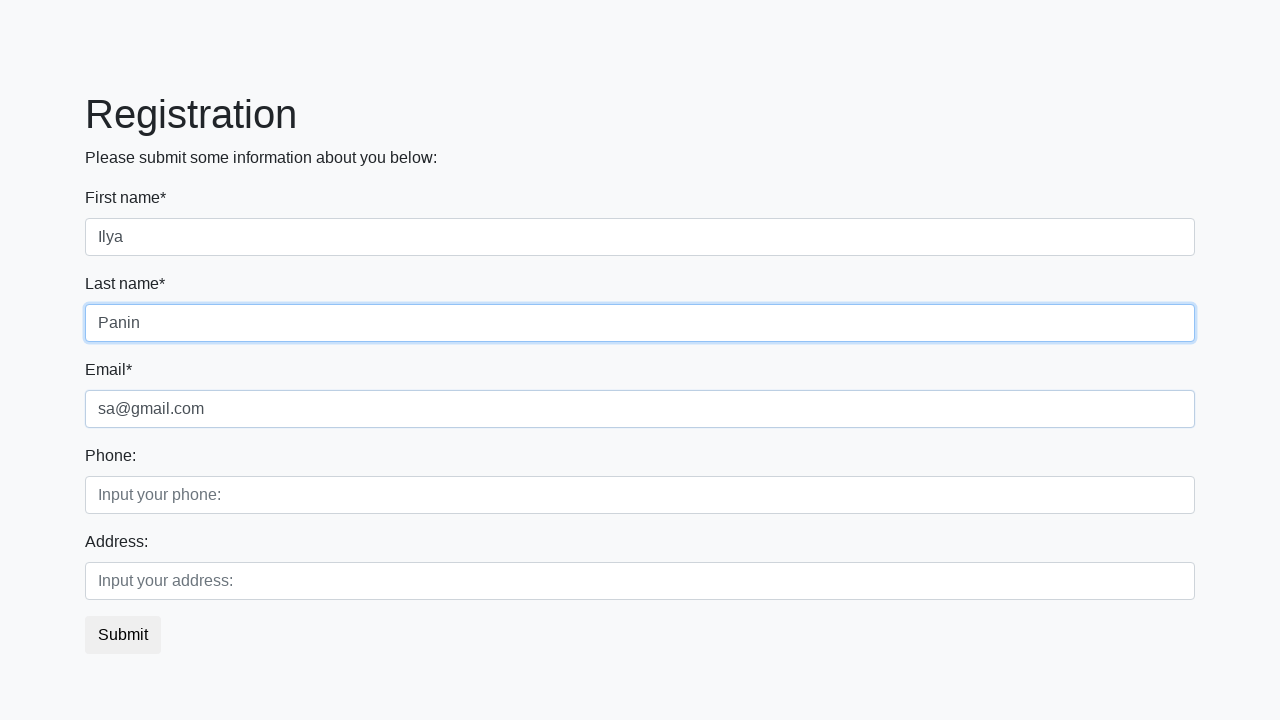

Clicked submit button to register at (123, 635) on button.btn
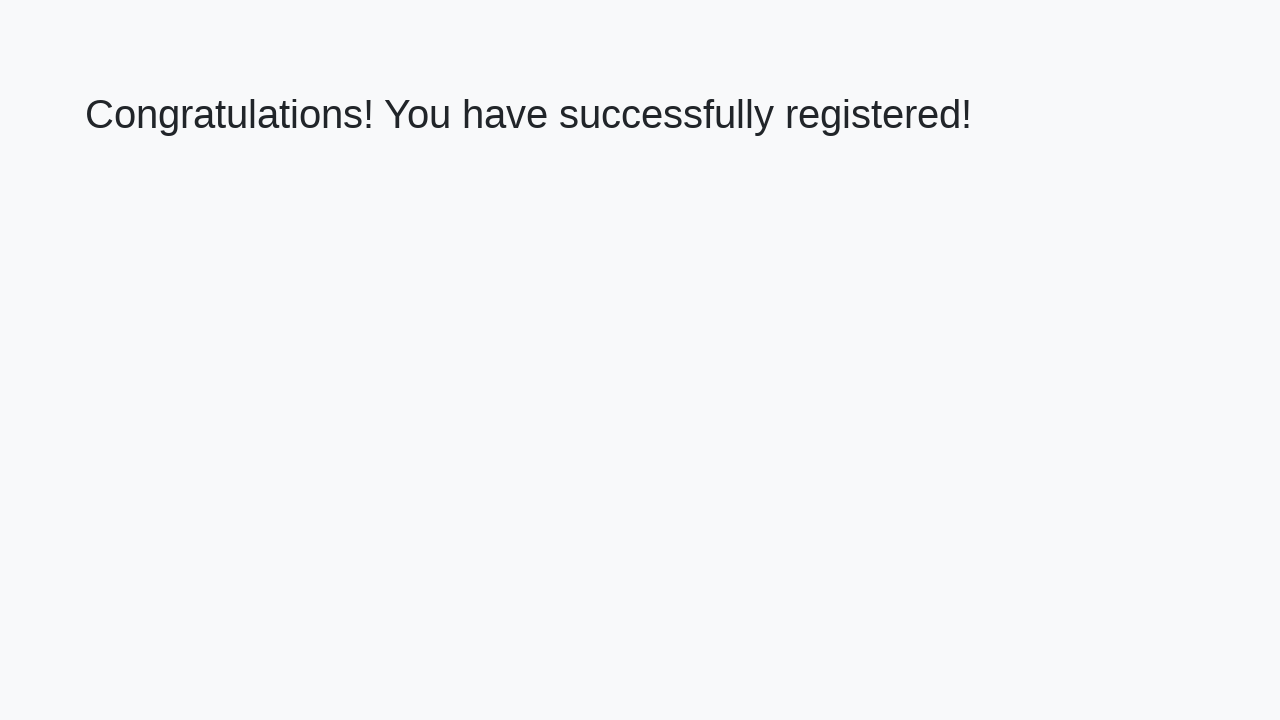

Success message heading appeared
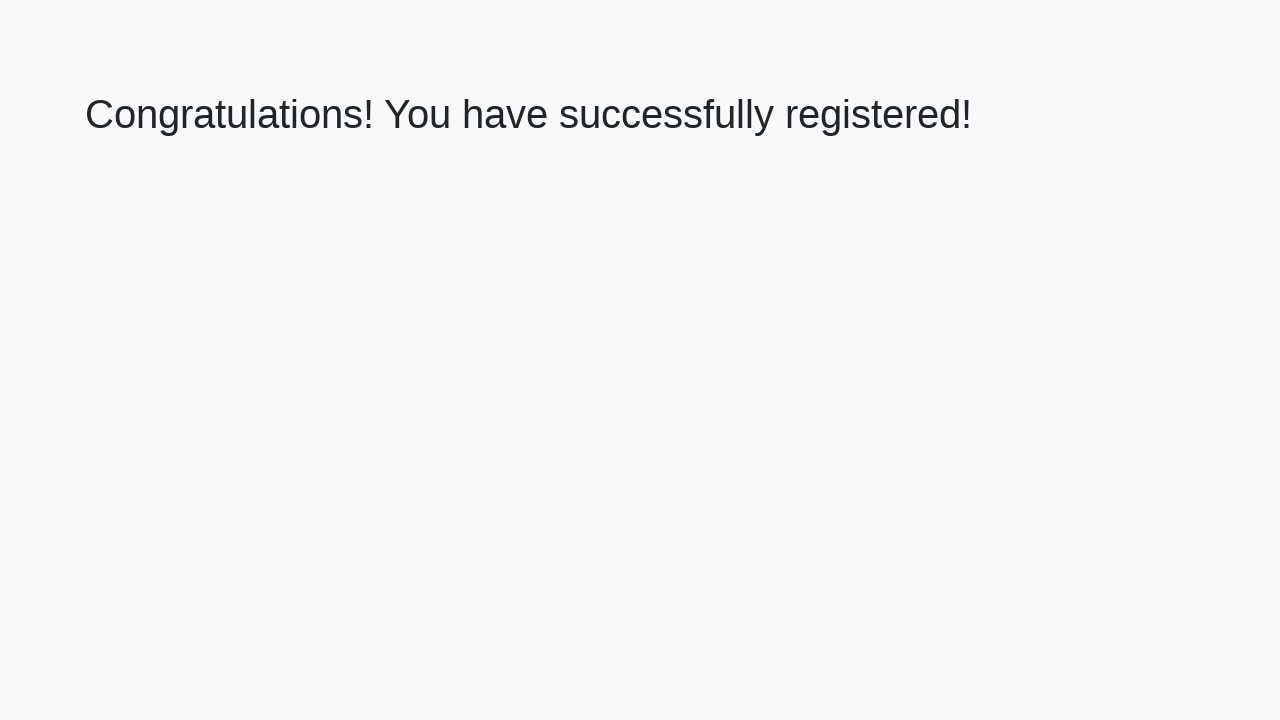

Retrieved success message text
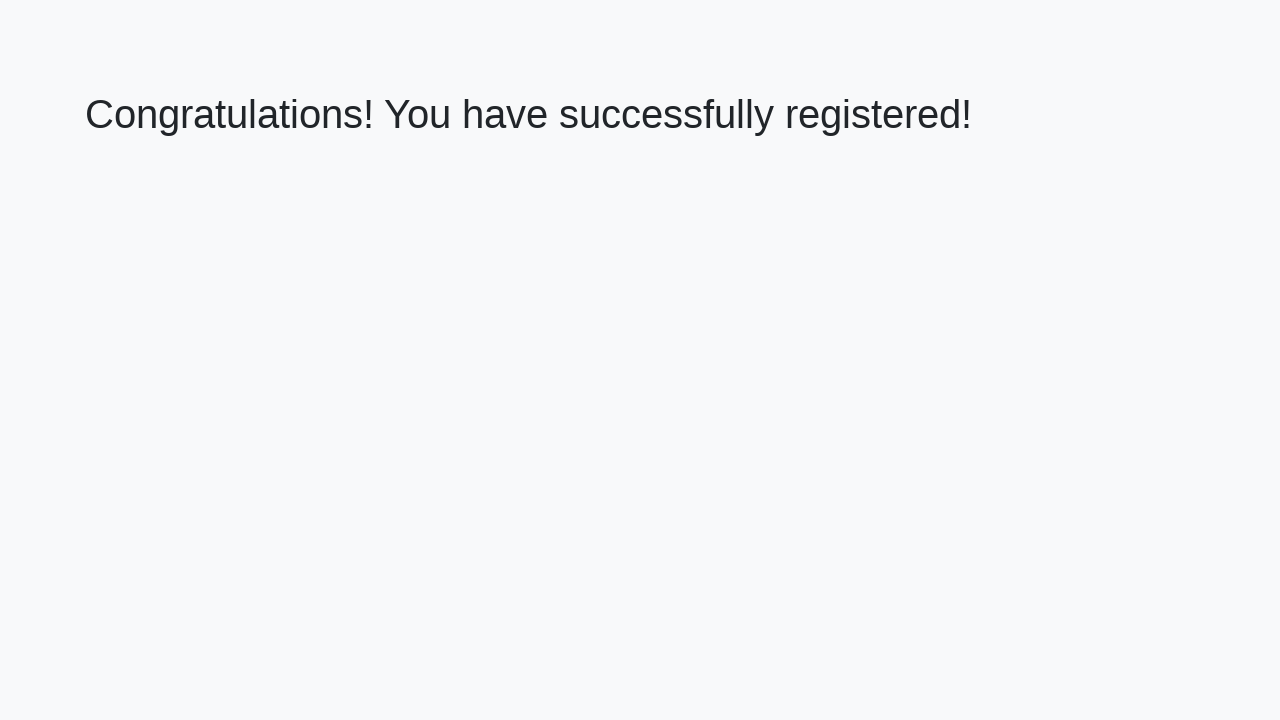

Verified success message: 'Congratulations! You have successfully registered!'
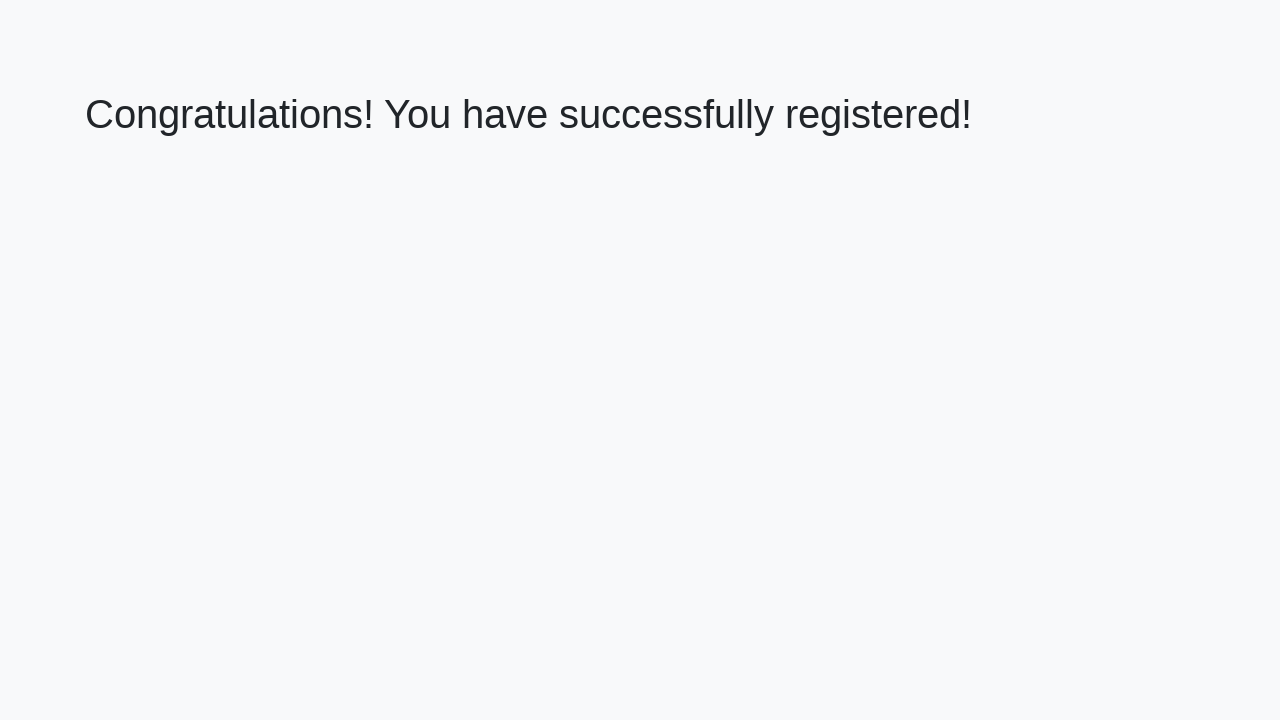

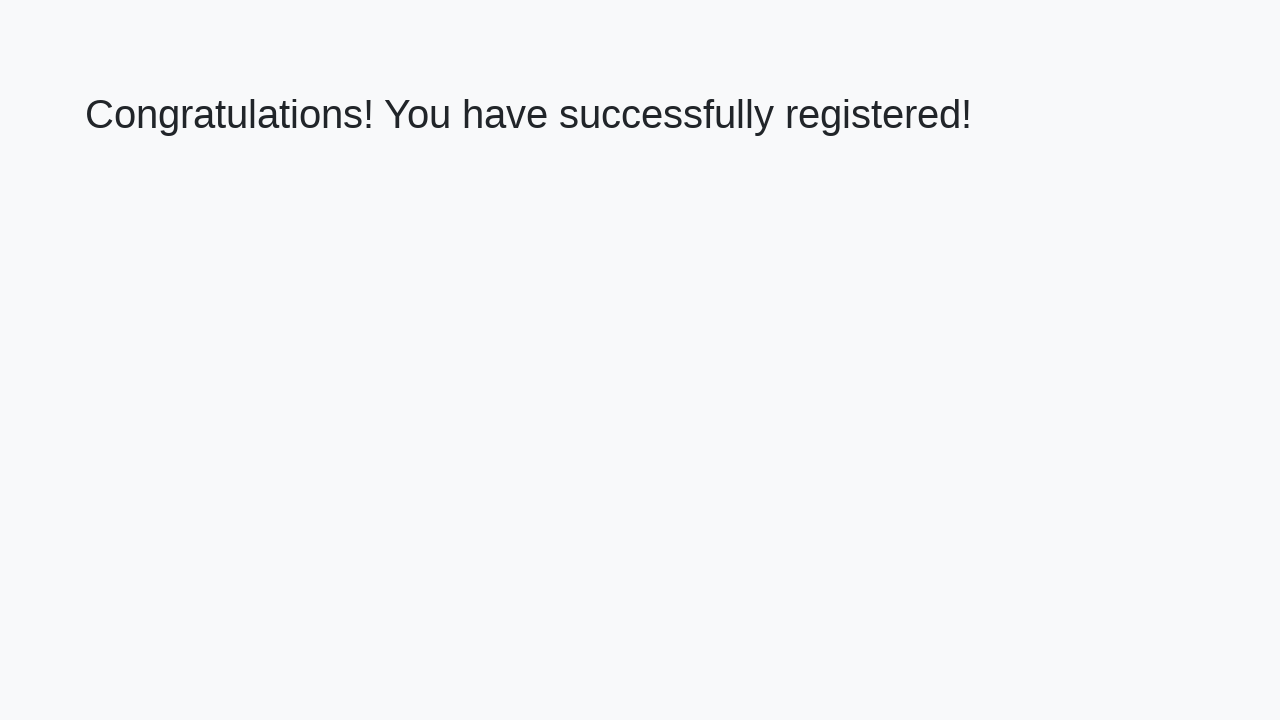